Tests practice form submission by filling required fields and submitting the form

Starting URL: https://demoqa.com/automation-practice-form

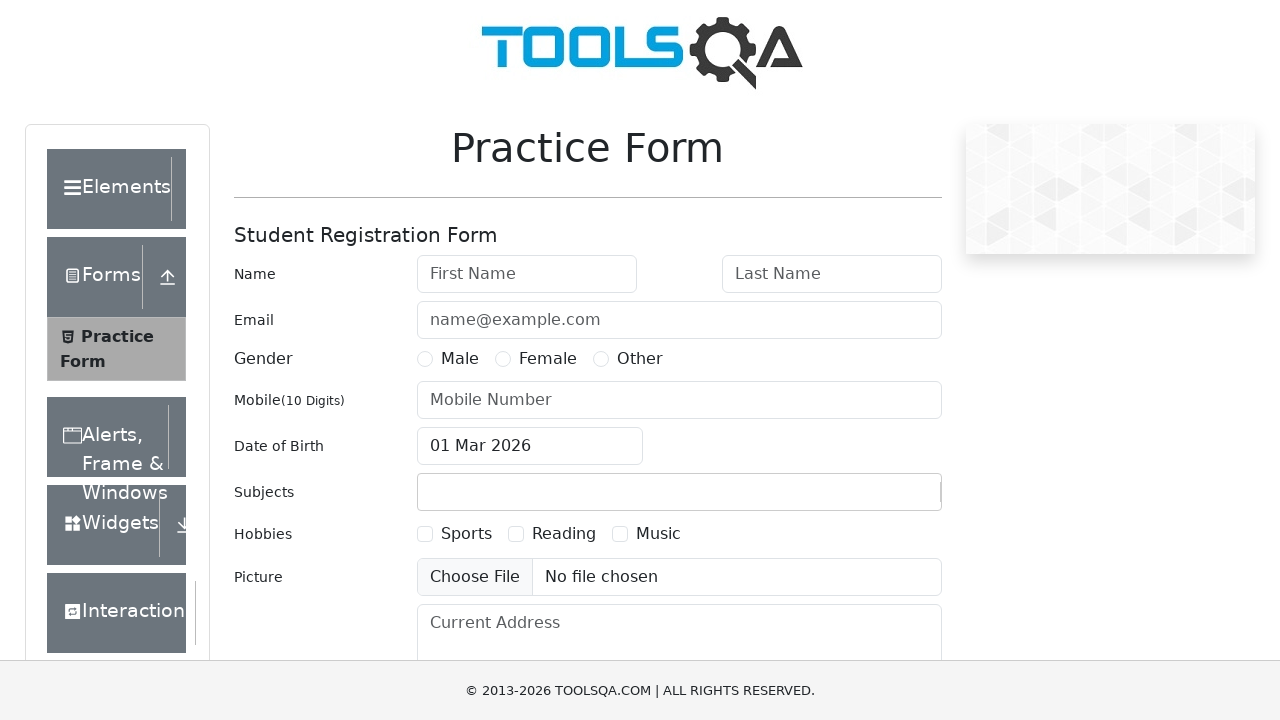

Scrolled first name field into view
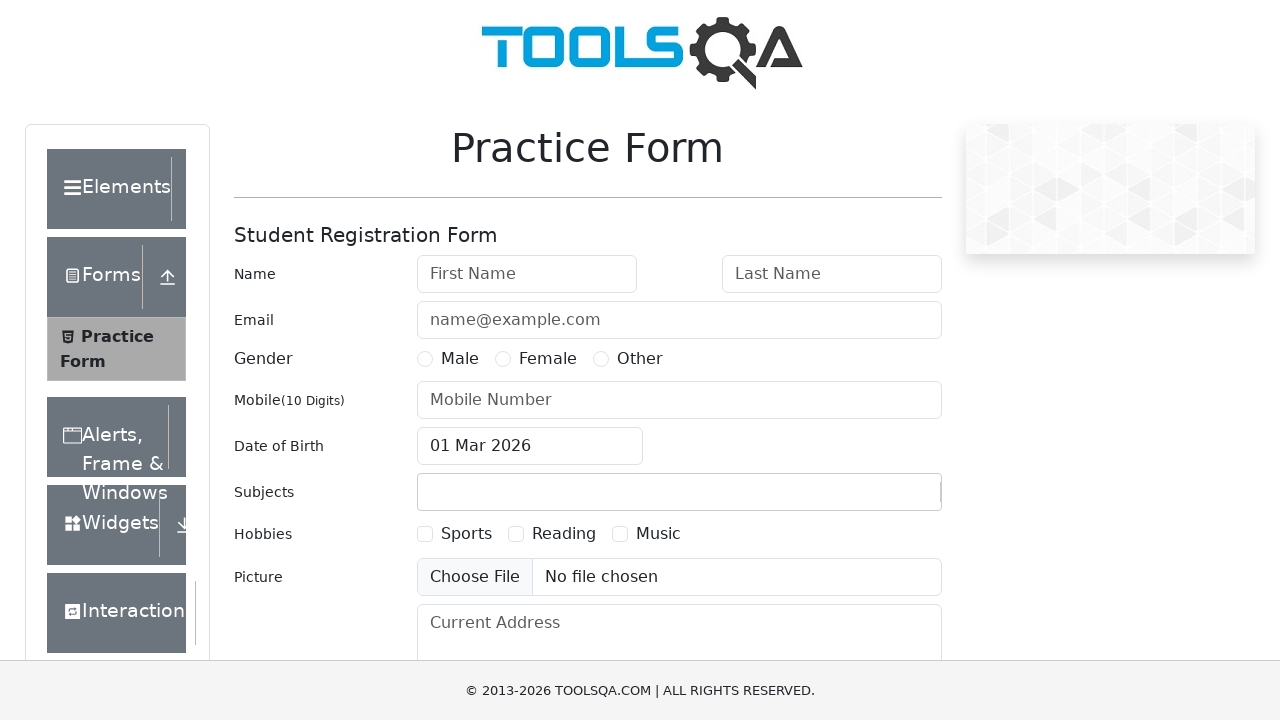

Filled first name field with 'Irina' on #firstName
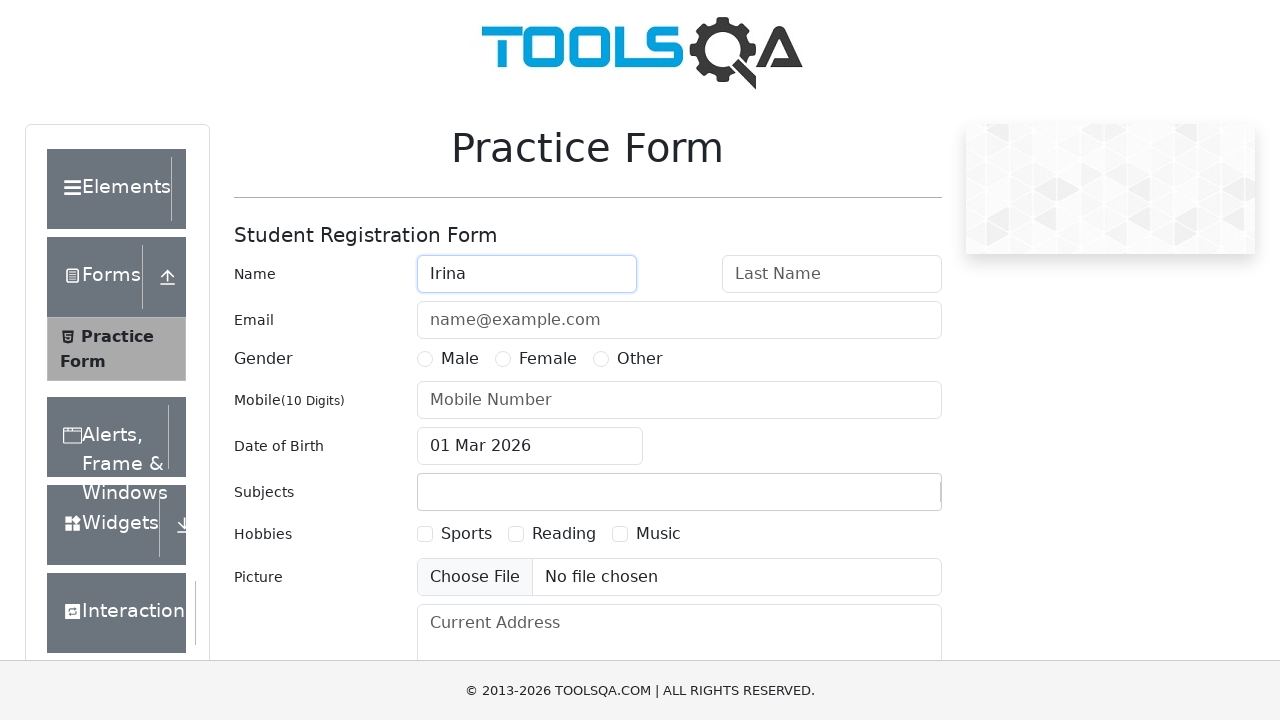

Scrolled last name field into view
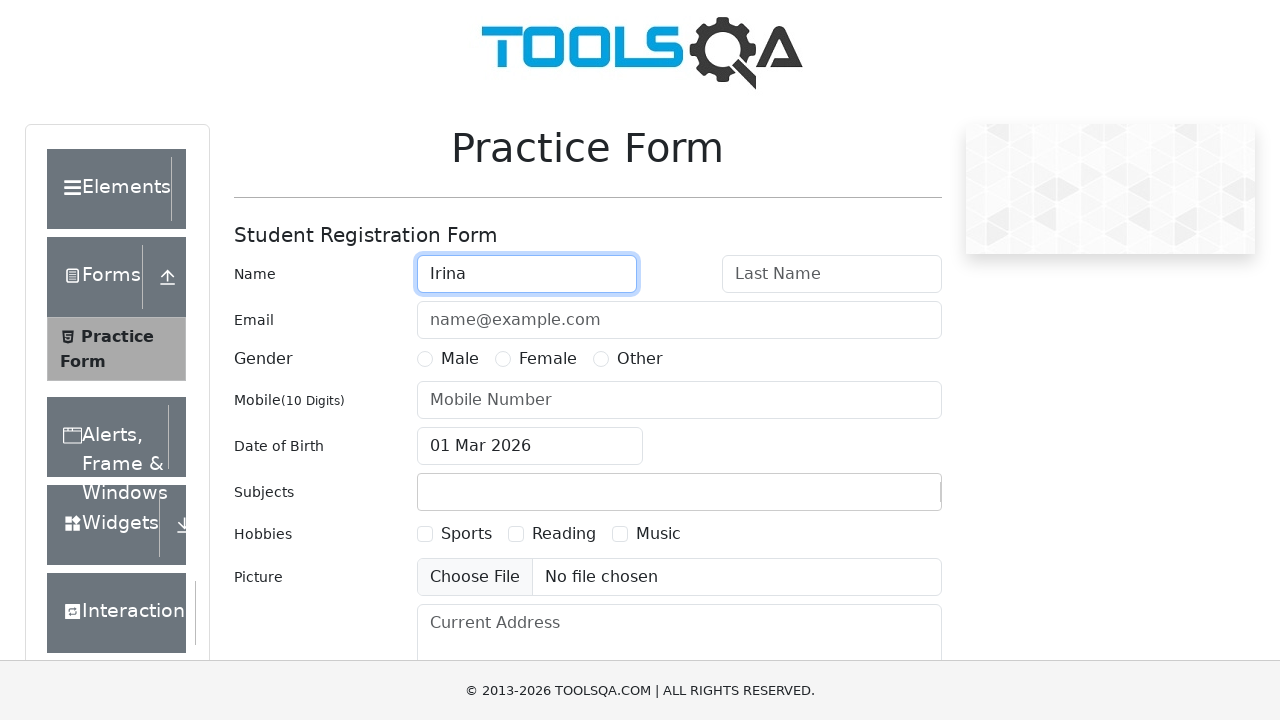

Filled last name field with 'Kuperman' on #lastName
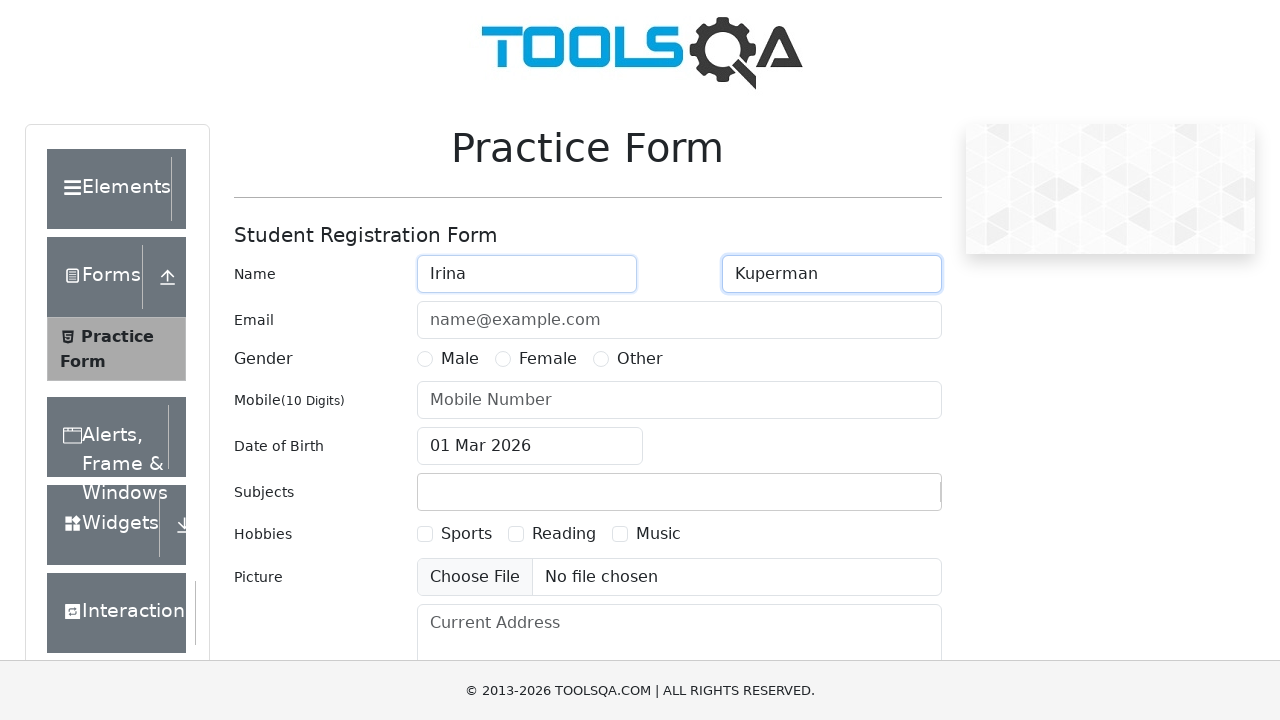

Scrolled email field into view
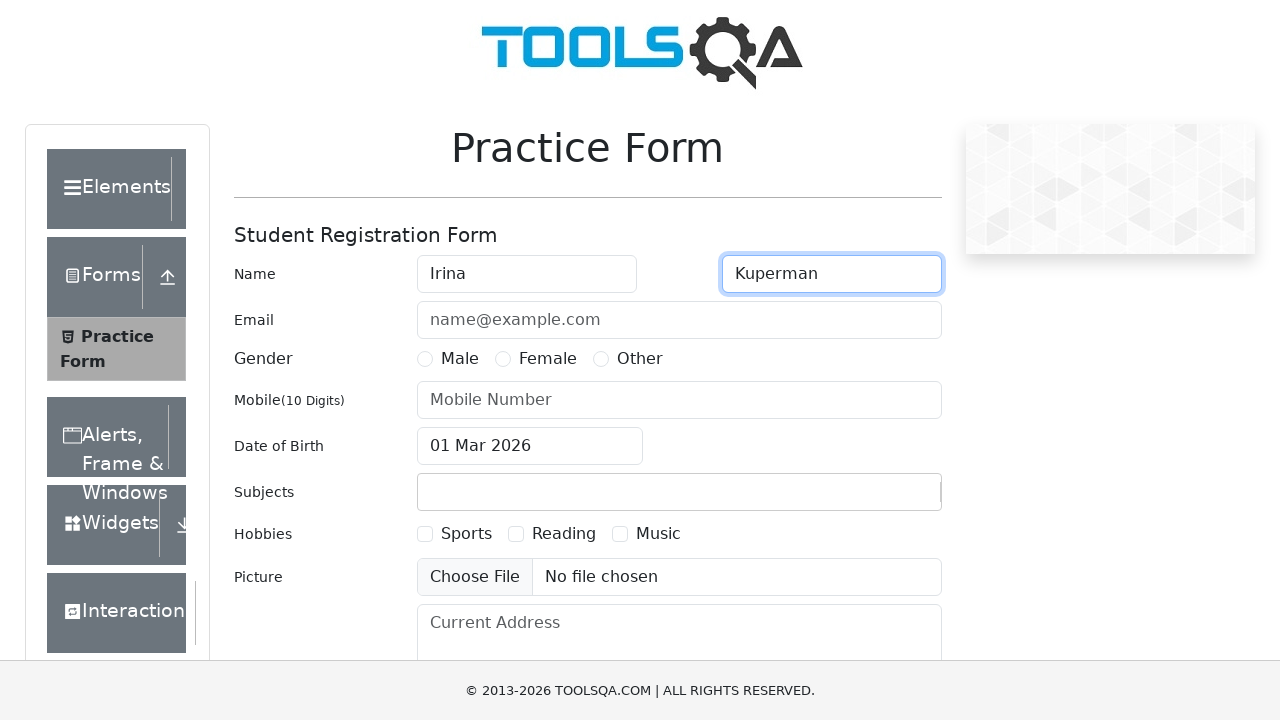

Filled email field with 'ama@ama.com' on #userEmail
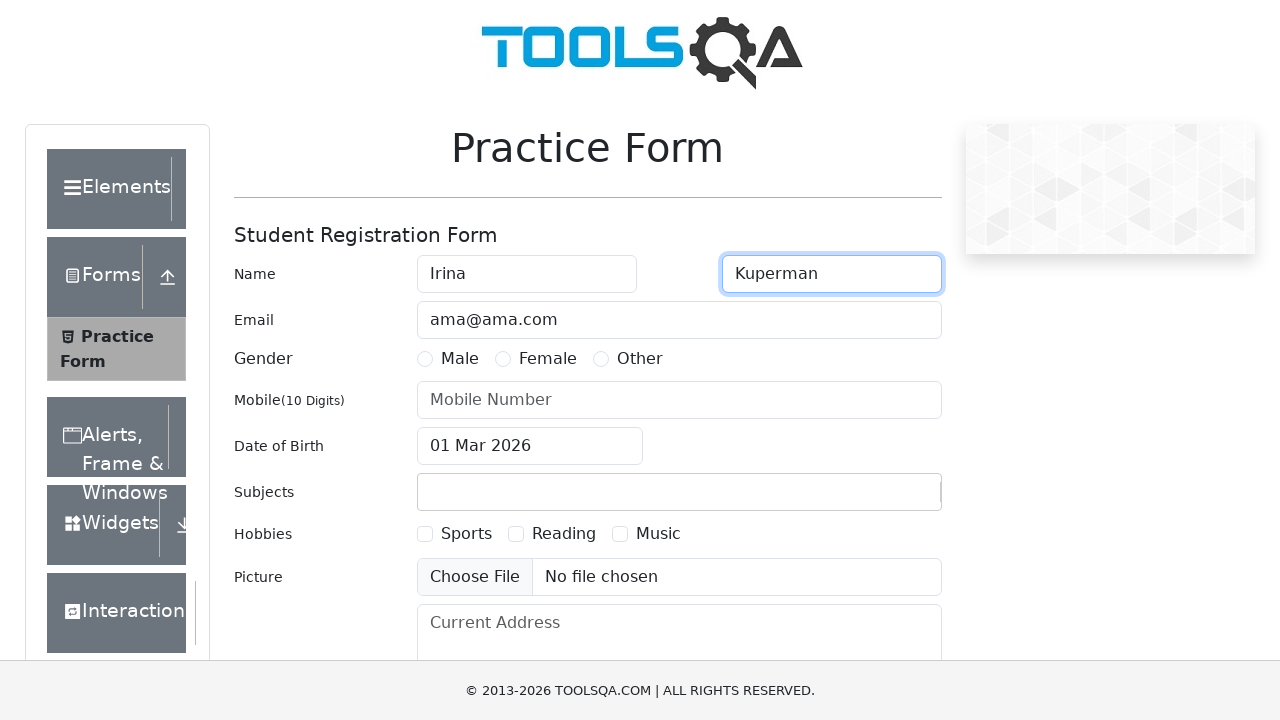

Scrolled gender radio button into view
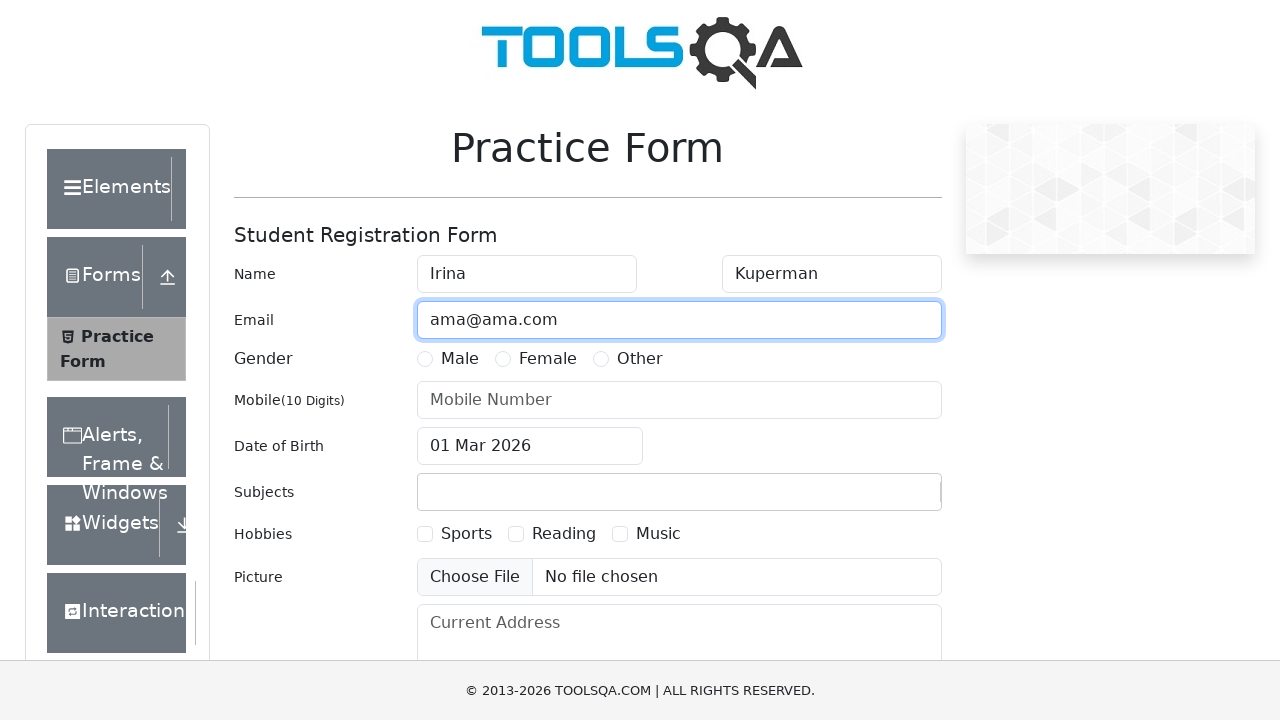

Selected gender option 2 at (548, 359) on label[for='gender-radio-2']
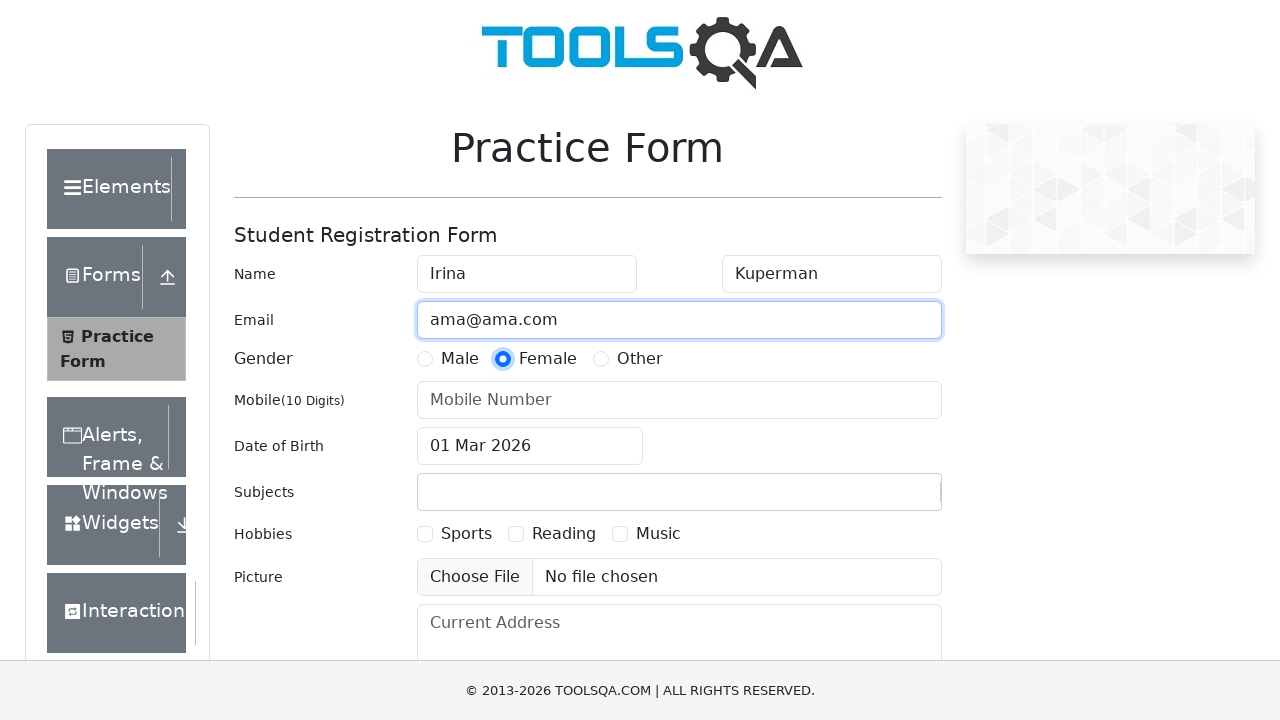

Scrolled phone number field into view
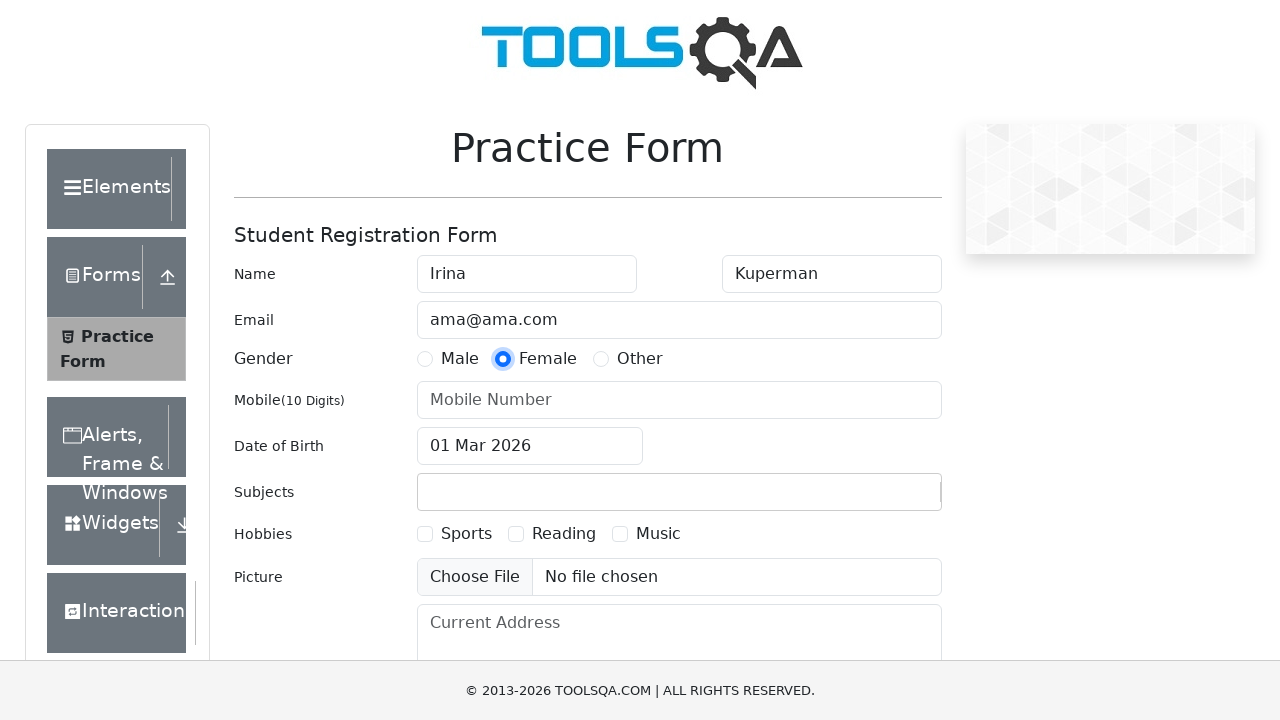

Filled phone number field with '1234567890' on #userNumber
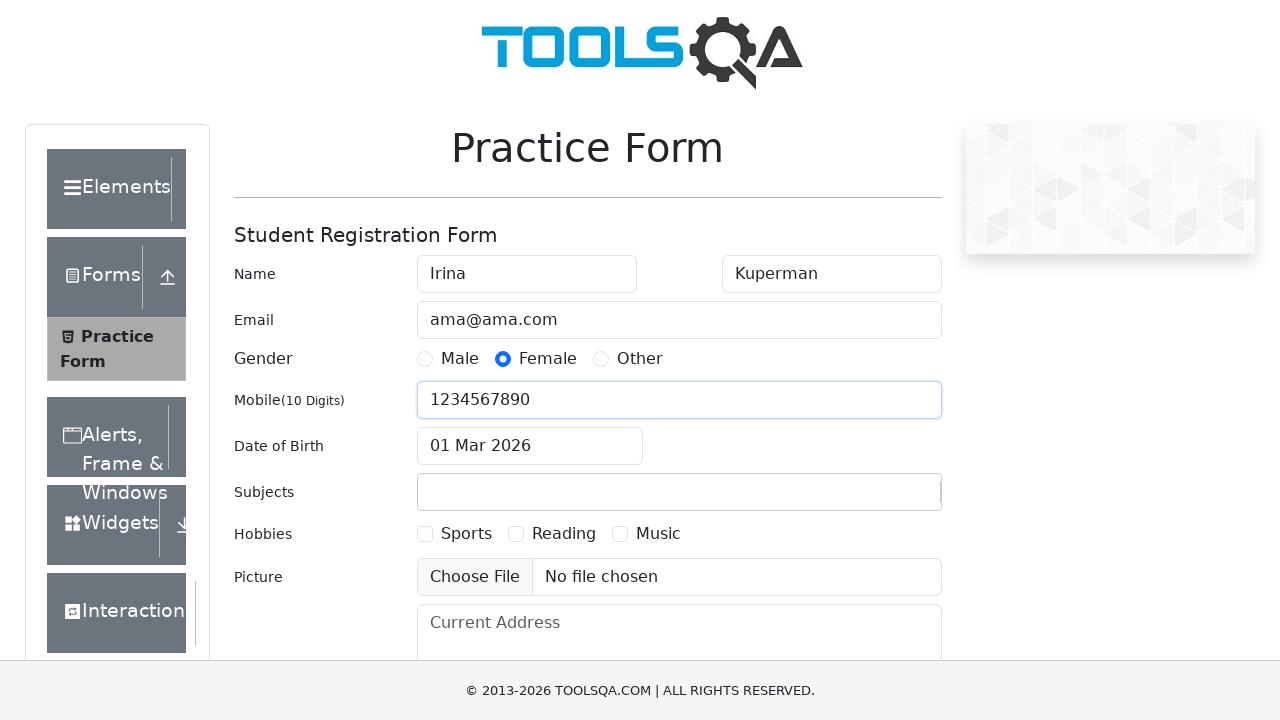

Scrolled submit button into view
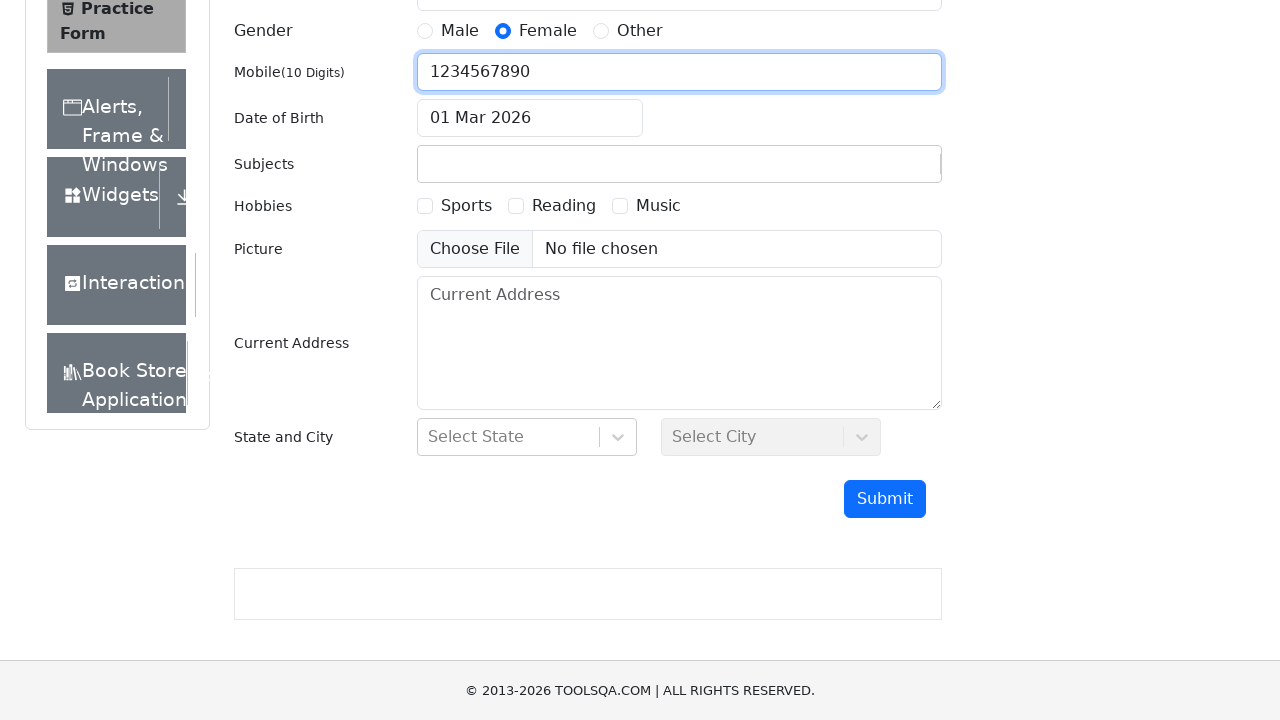

Clicked submit button to submit practice form at (885, 499) on #submit
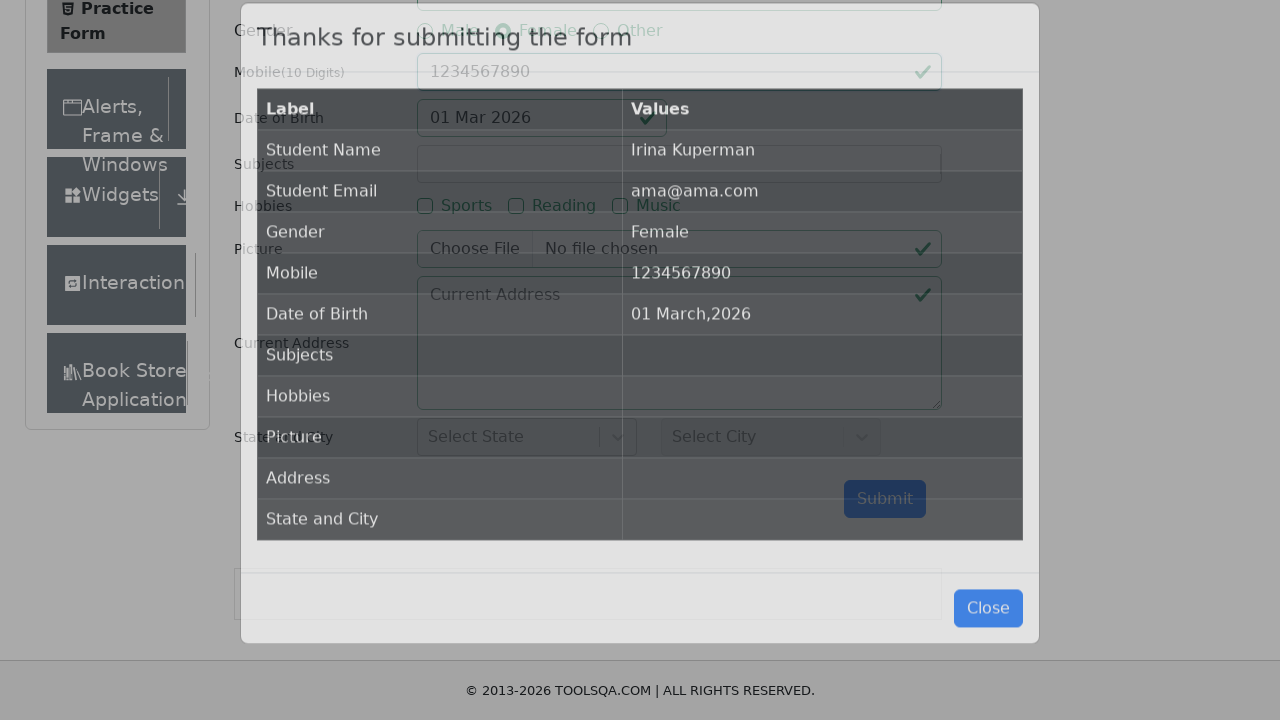

Success modal appeared after form submission
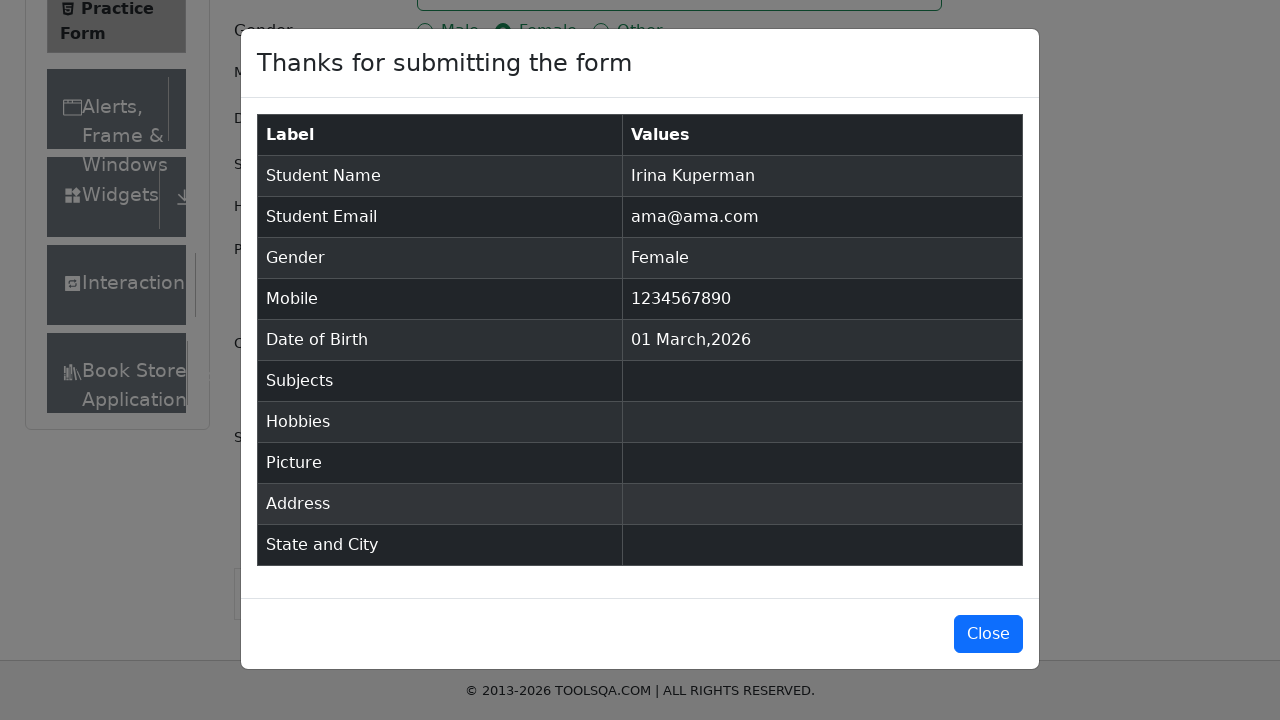

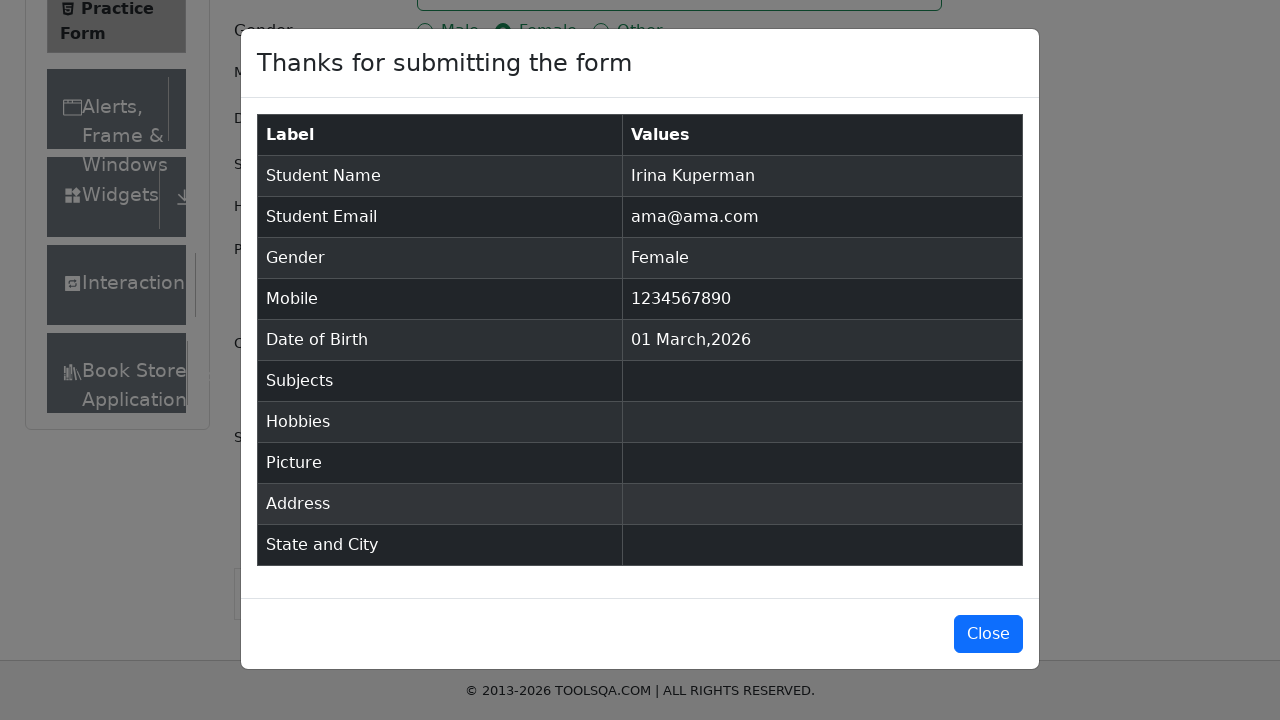